Tests that the Clear completed button displays correctly after completing an item

Starting URL: https://demo.playwright.dev/todomvc

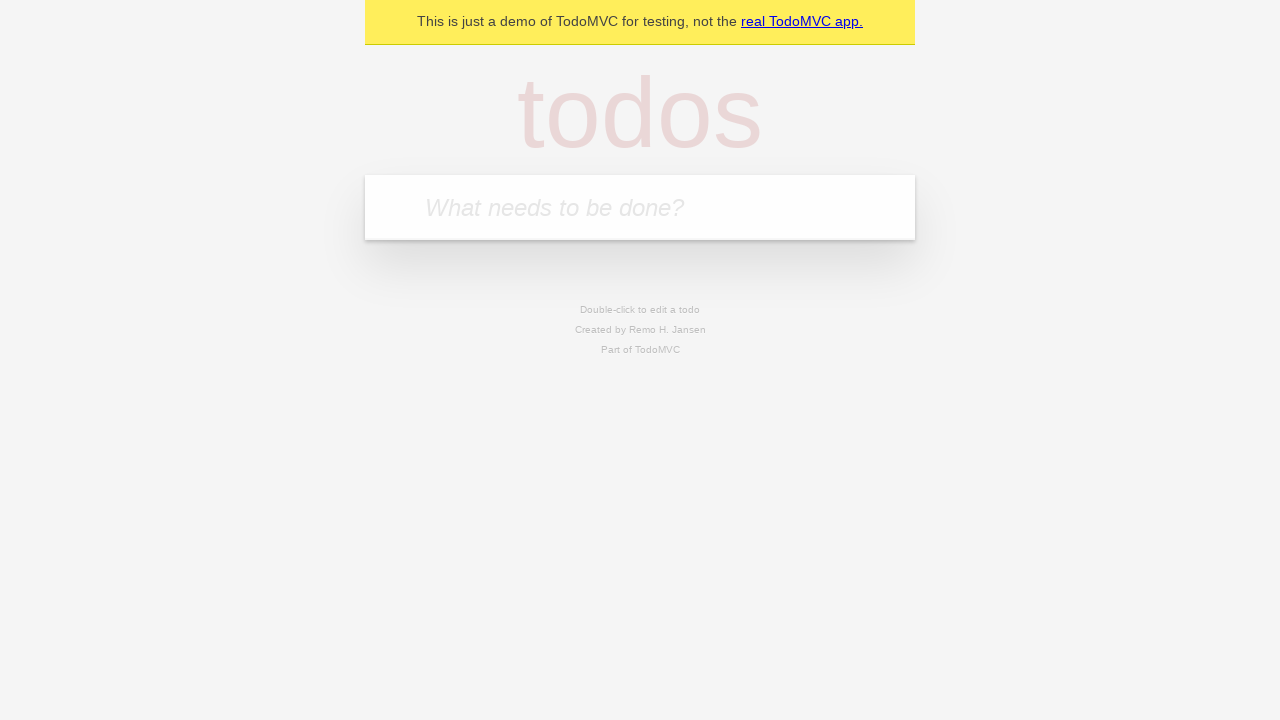

Filled todo input with 'buy some cheese' on internal:attr=[placeholder="What needs to be done?"i]
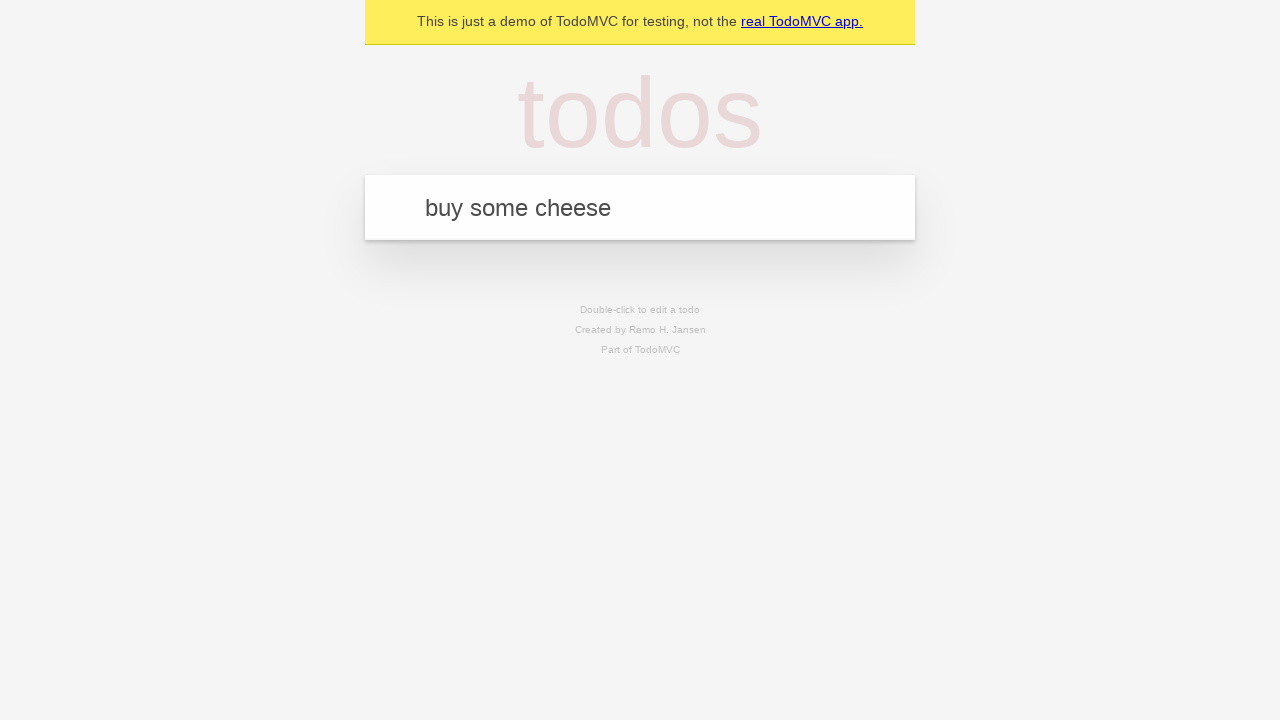

Pressed Enter to add first todo item on internal:attr=[placeholder="What needs to be done?"i]
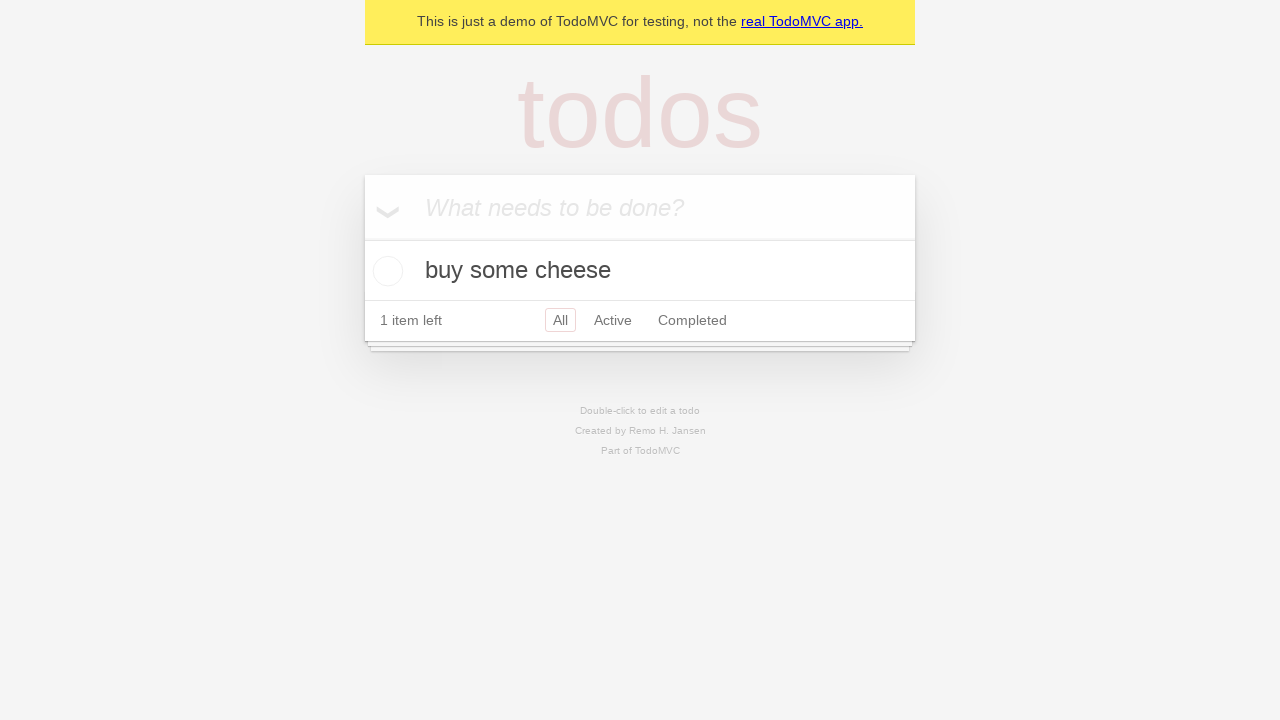

Filled todo input with 'feed the cat' on internal:attr=[placeholder="What needs to be done?"i]
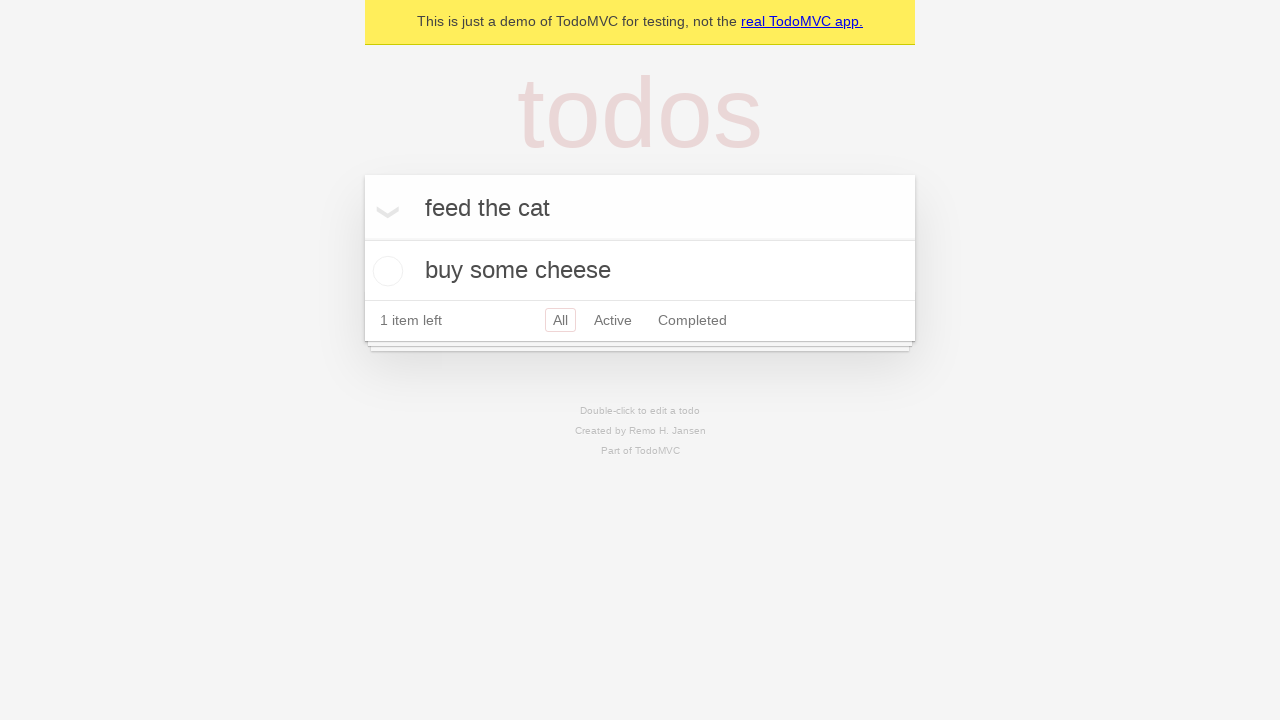

Pressed Enter to add second todo item on internal:attr=[placeholder="What needs to be done?"i]
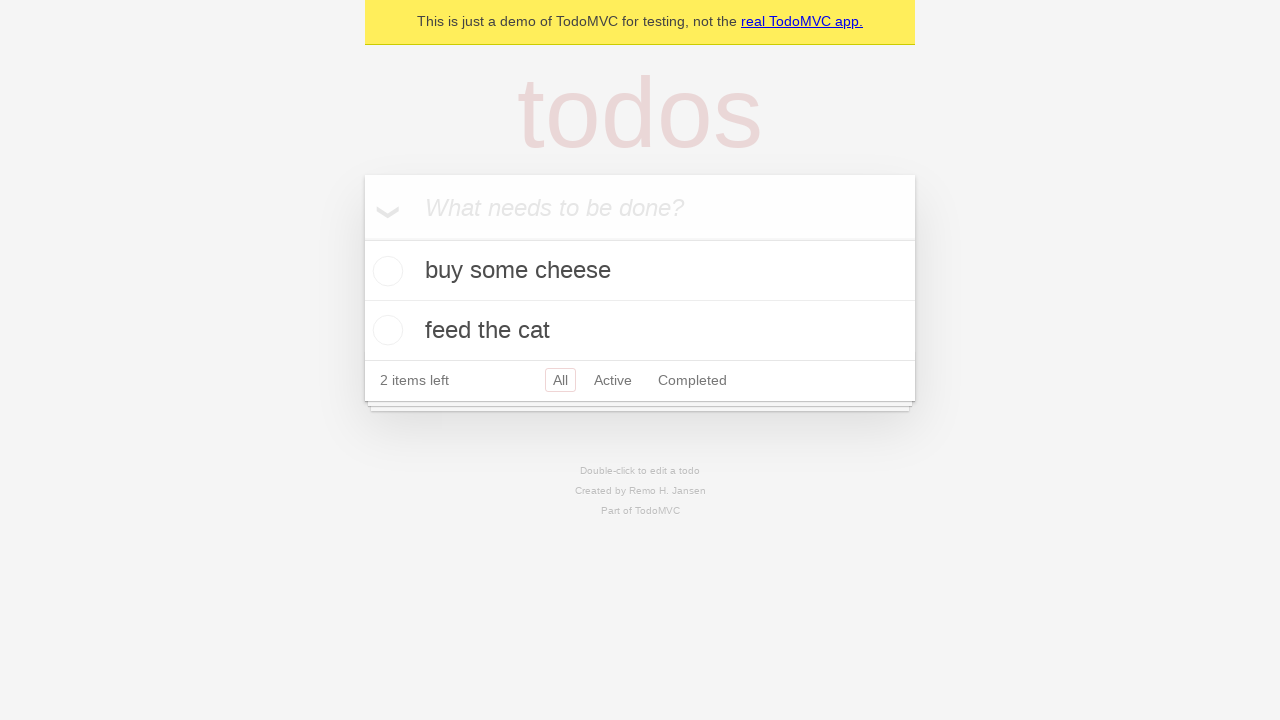

Filled todo input with 'book a doctors appointment' on internal:attr=[placeholder="What needs to be done?"i]
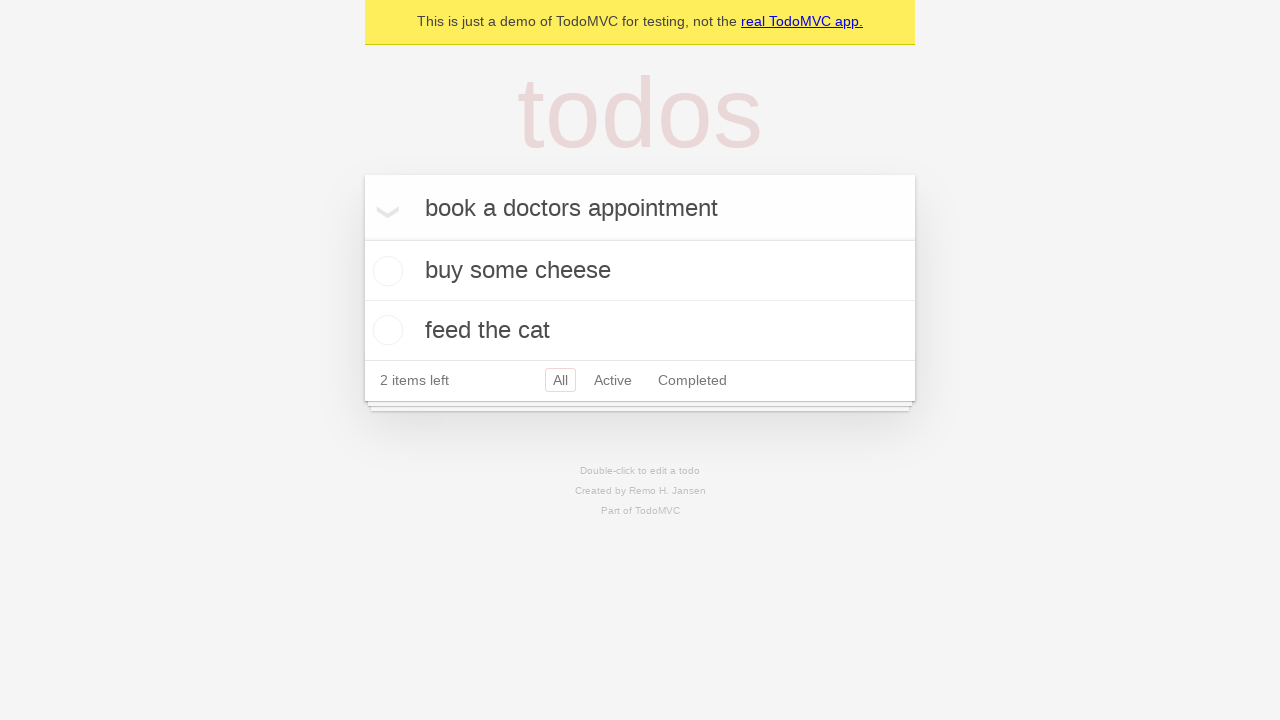

Pressed Enter to add third todo item on internal:attr=[placeholder="What needs to be done?"i]
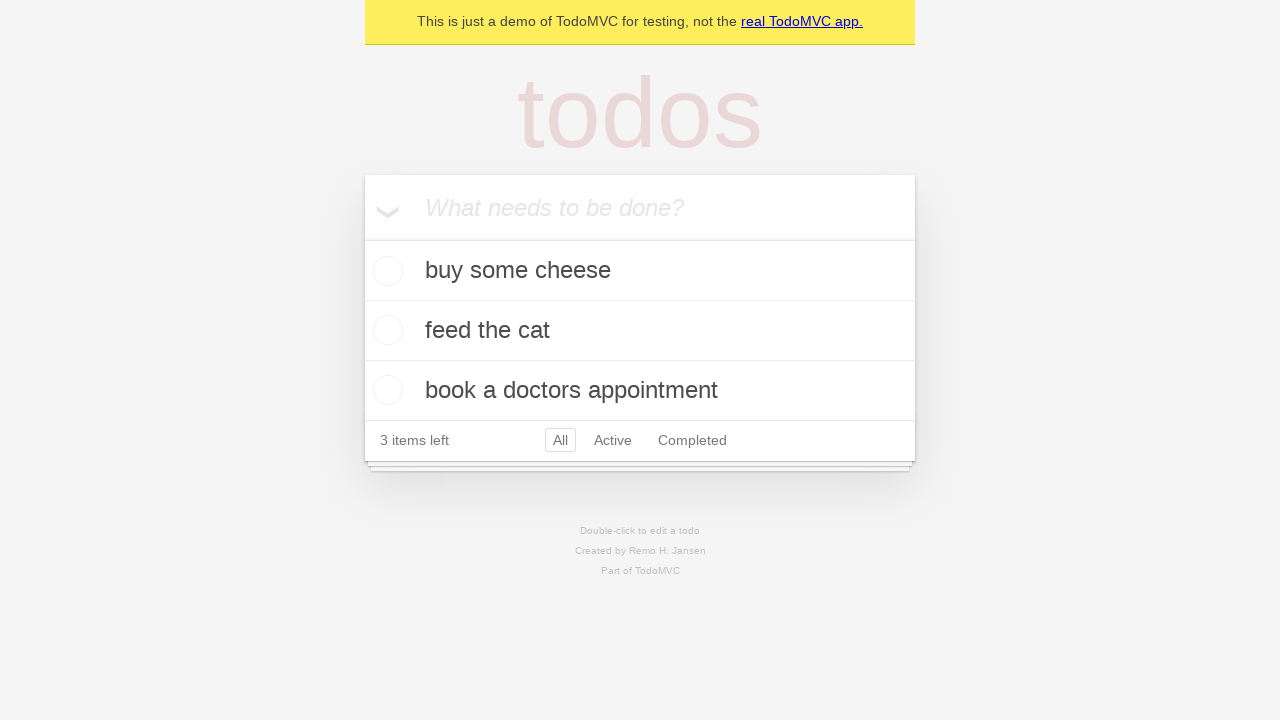

Checked the first todo item as completed at (385, 271) on .todo-list li .toggle >> nth=0
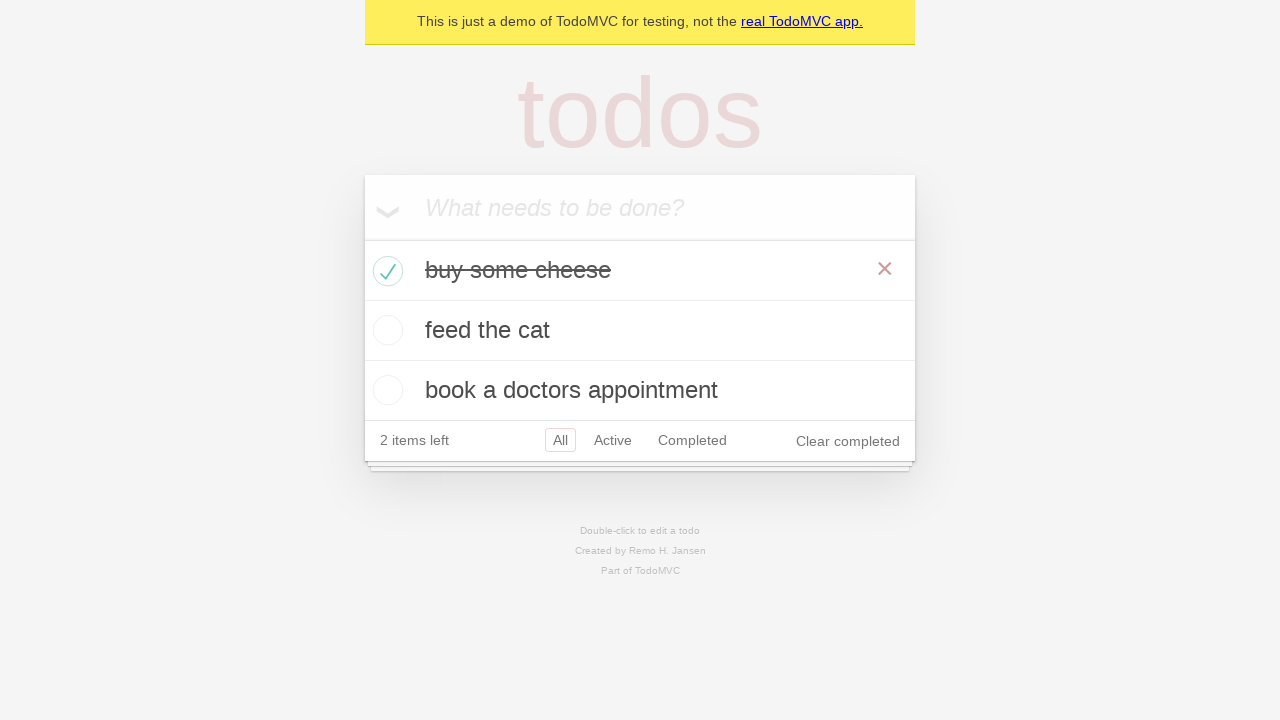

Clear completed button is now visible
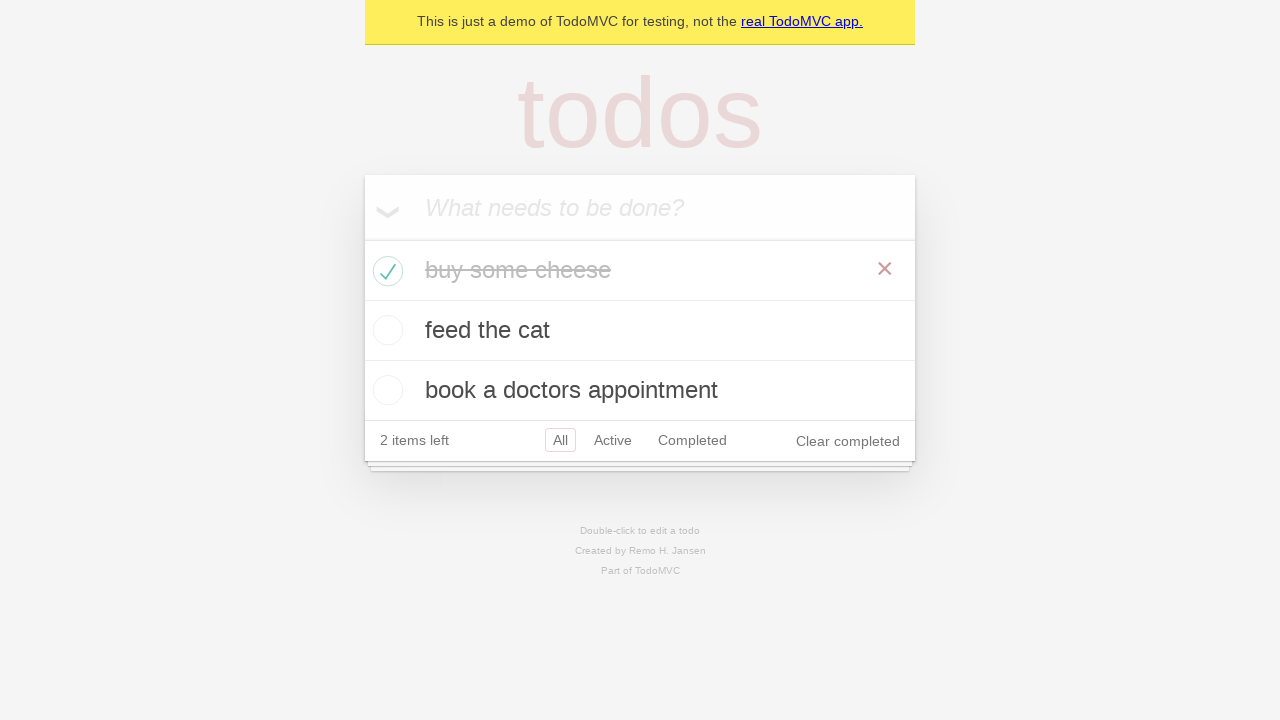

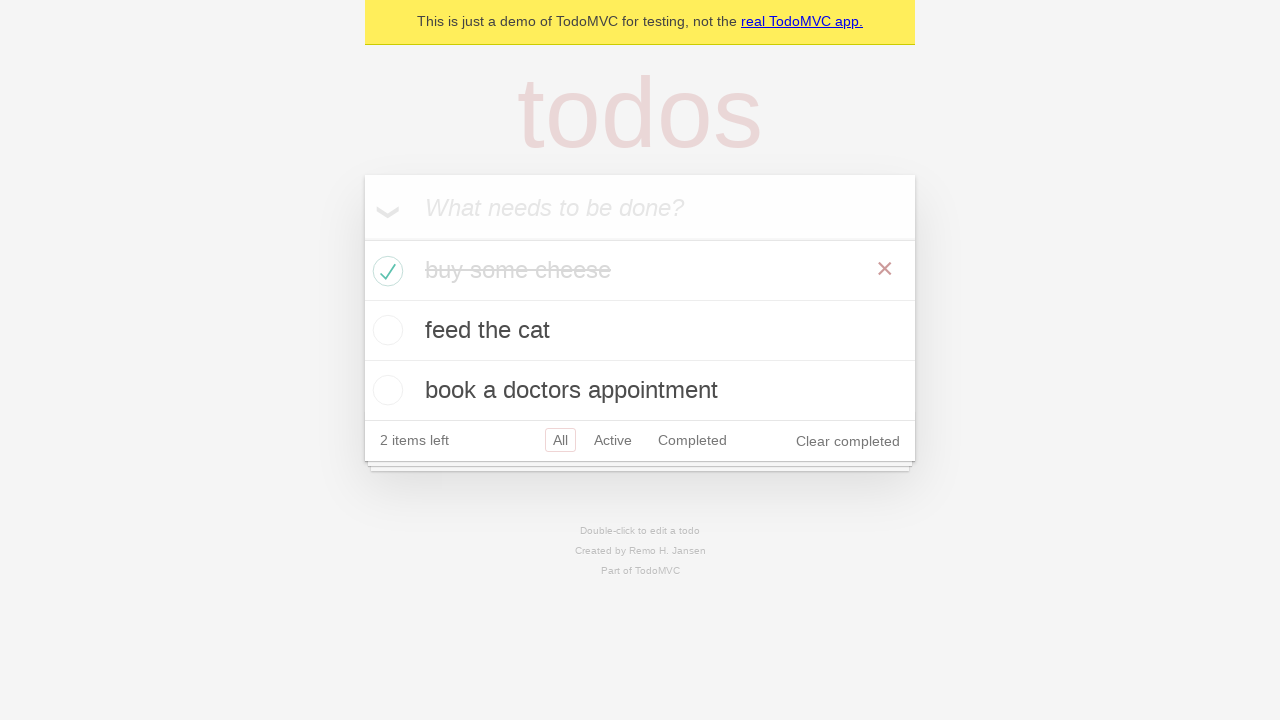